Tests sorting the Due column in ascending order by clicking the column header and verifying the values are ordered correctly

Starting URL: http://the-internet.herokuapp.com/tables

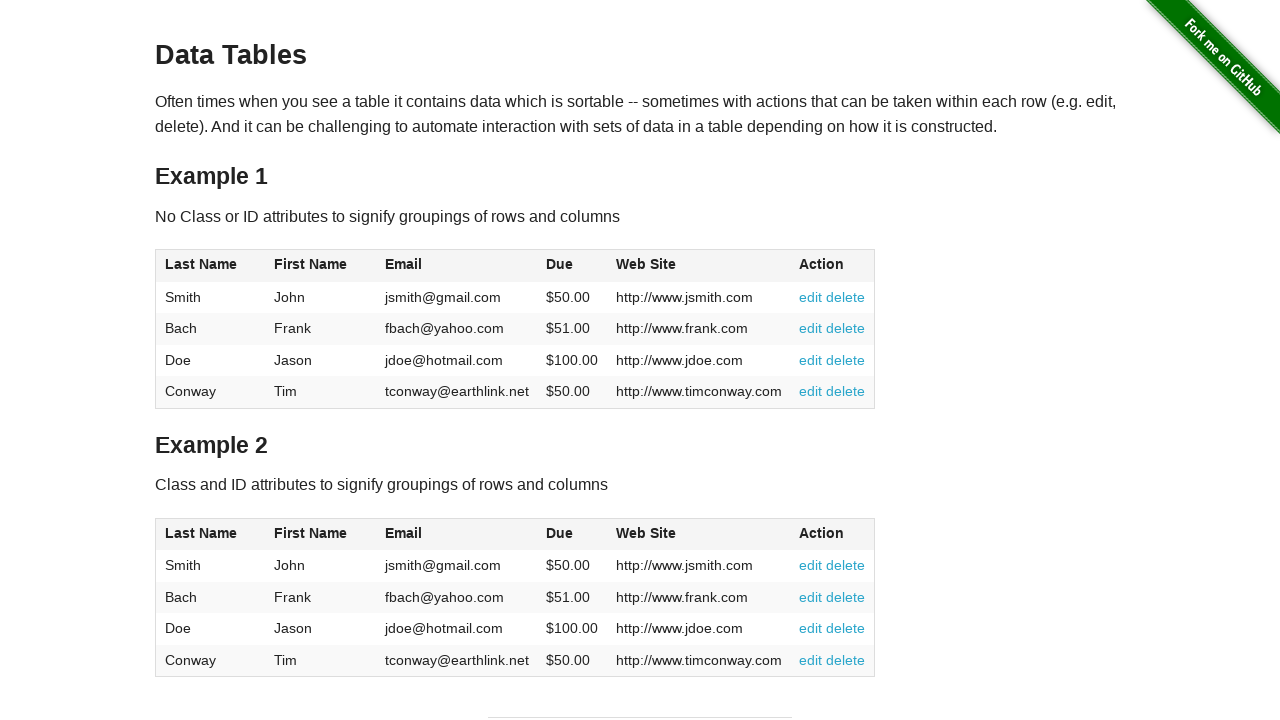

Clicked the Due column header to sort in ascending order at (572, 266) on #table1 thead tr th:nth-of-type(4)
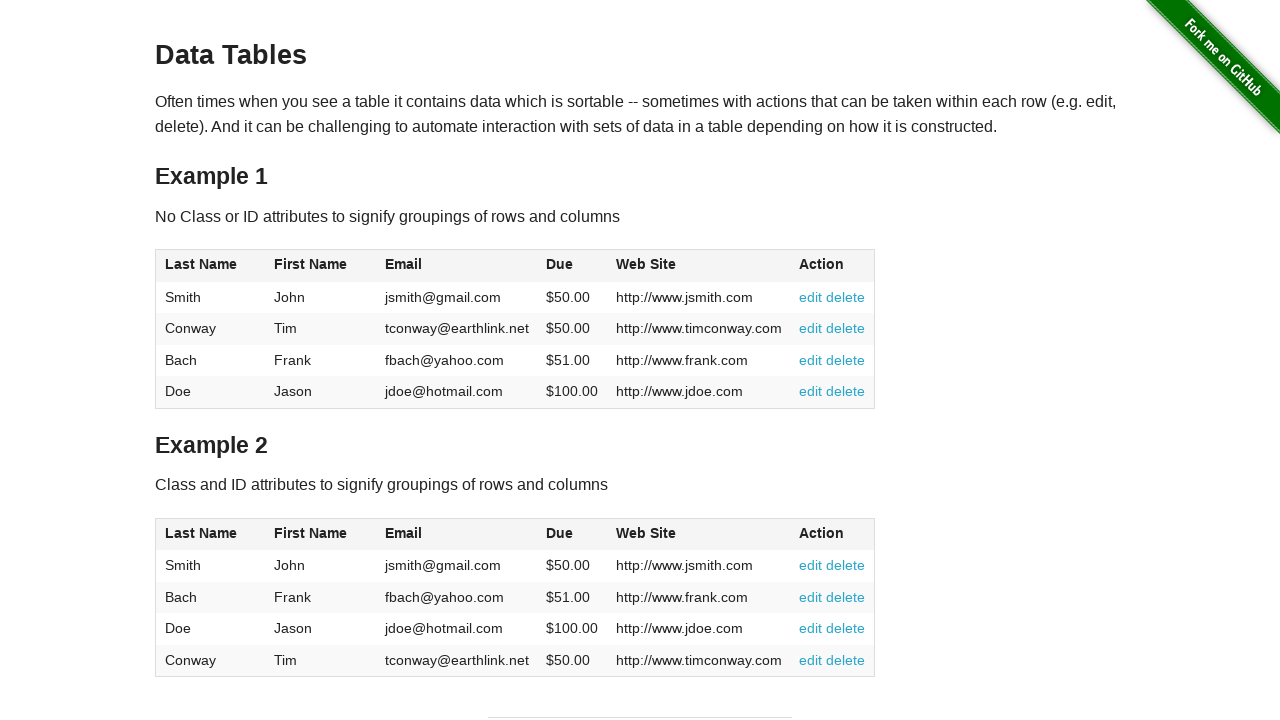

Waited for table to be sorted and Due column to be visible
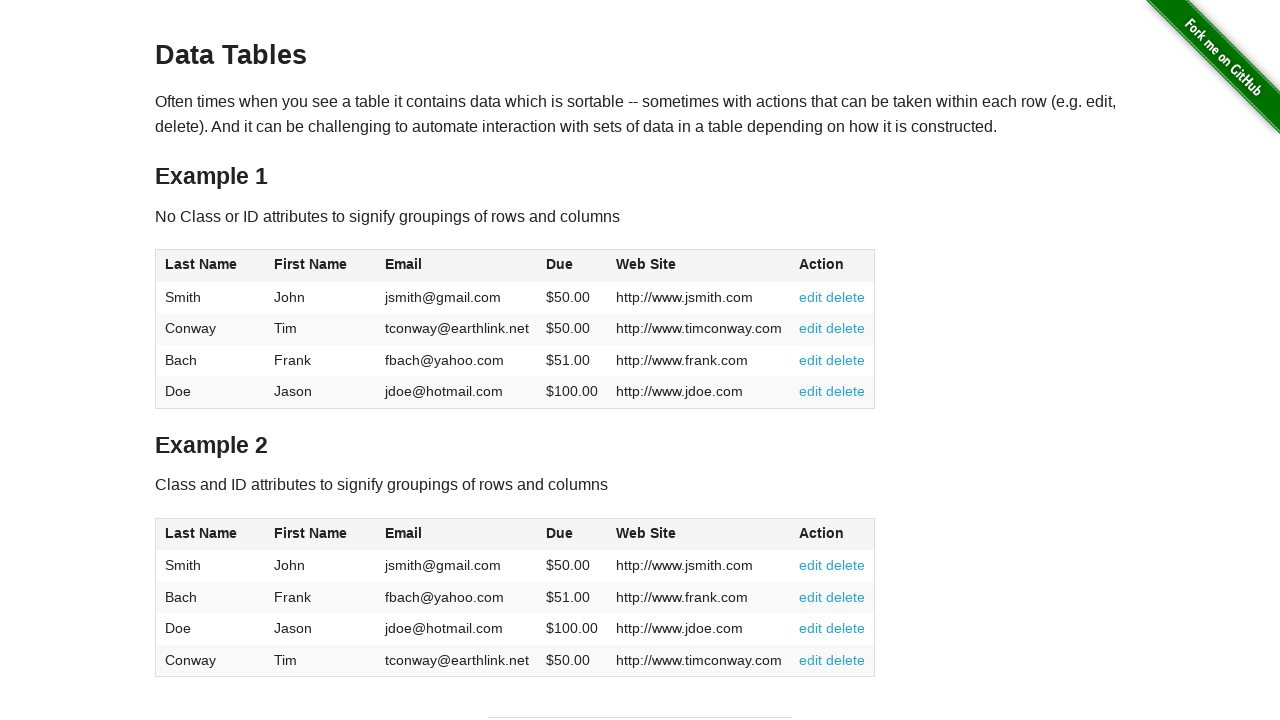

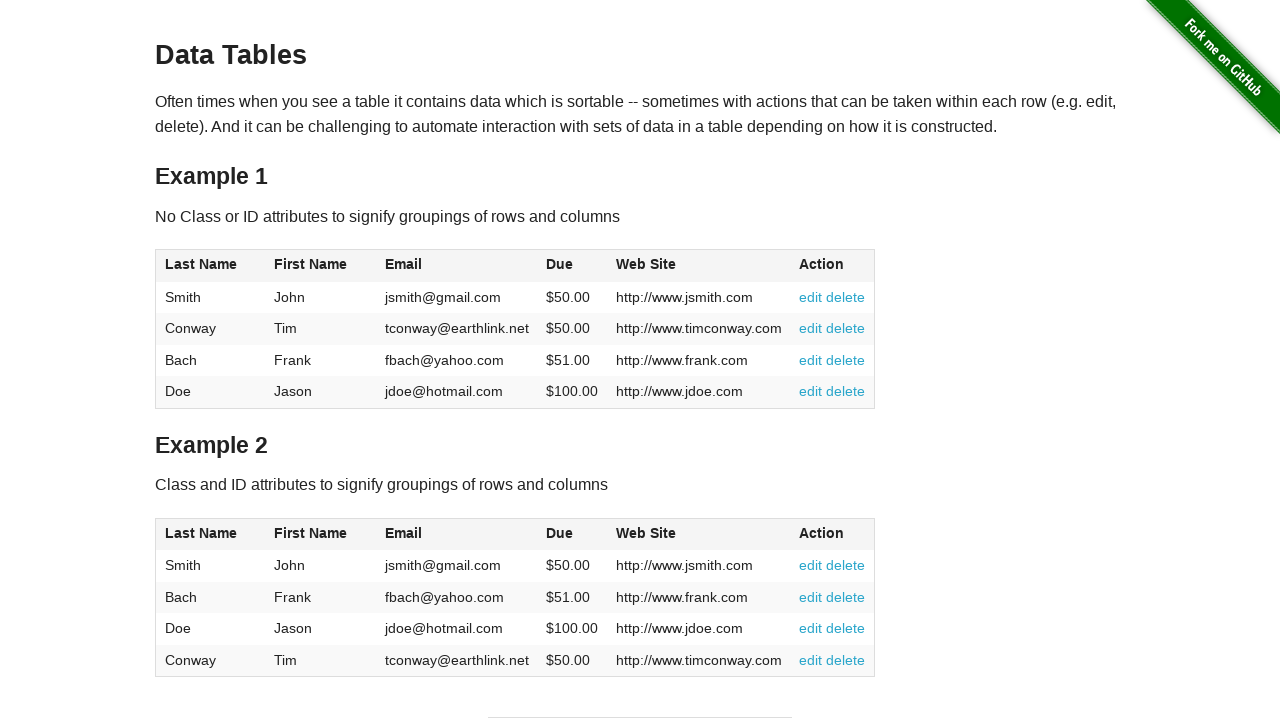